Tests form validation by filling out a data types form with some fields intentionally left empty (zip code, email, phone), submitting it, and verifying the validation feedback by checking background colors of the empty fields.

Starting URL: https://bonigarcia.dev/selenium-webdriver-java/data-types.html

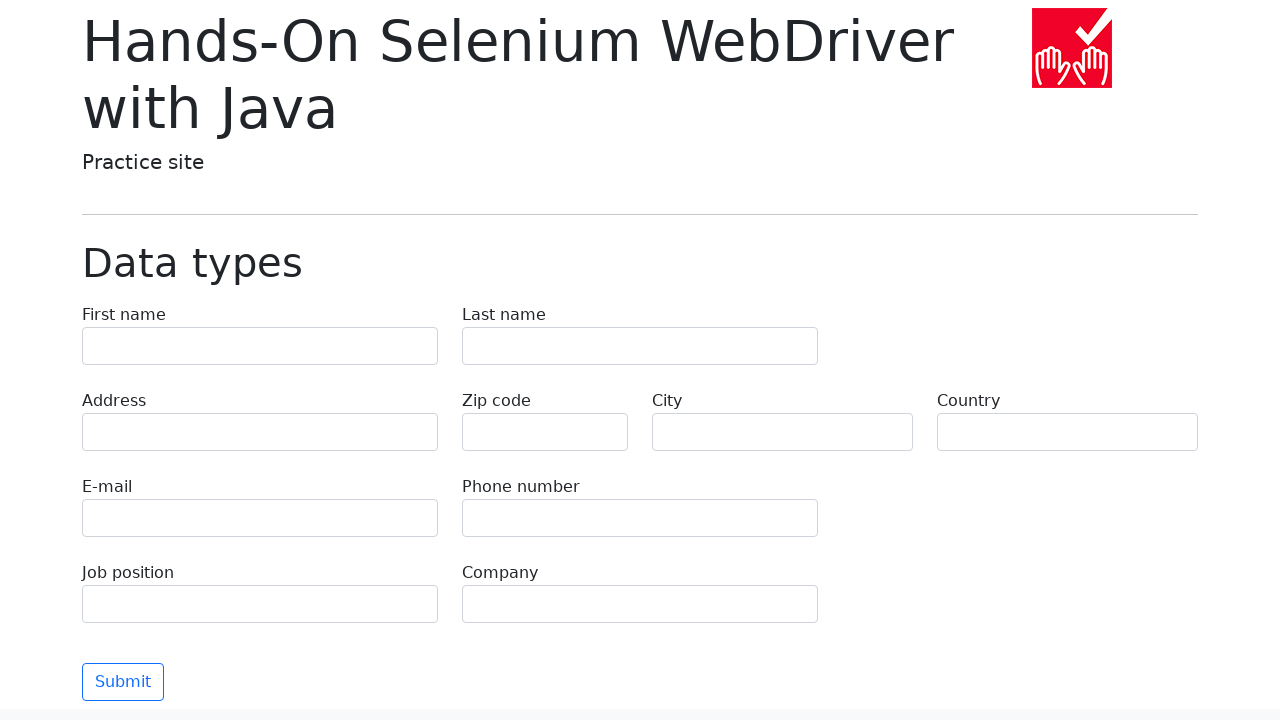

Filled first name field with 'Иван' on input[name='first-name']
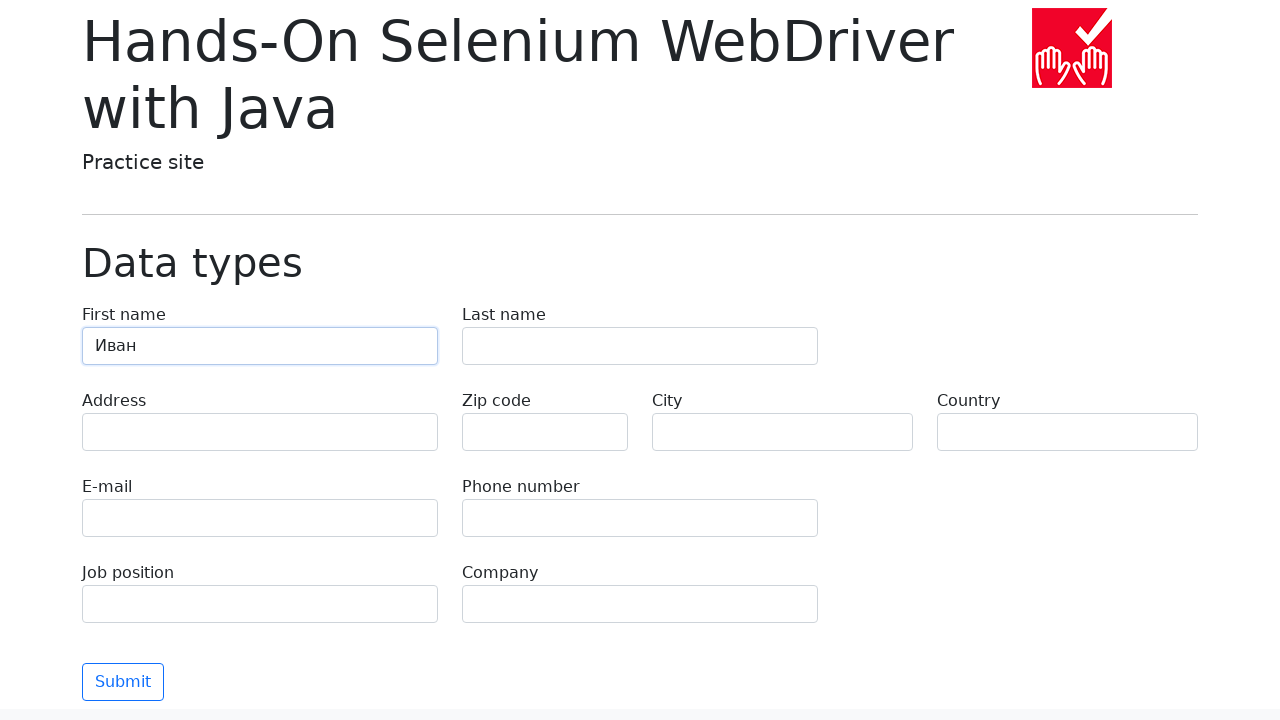

Filled last name field with 'Петров' on input[name='last-name']
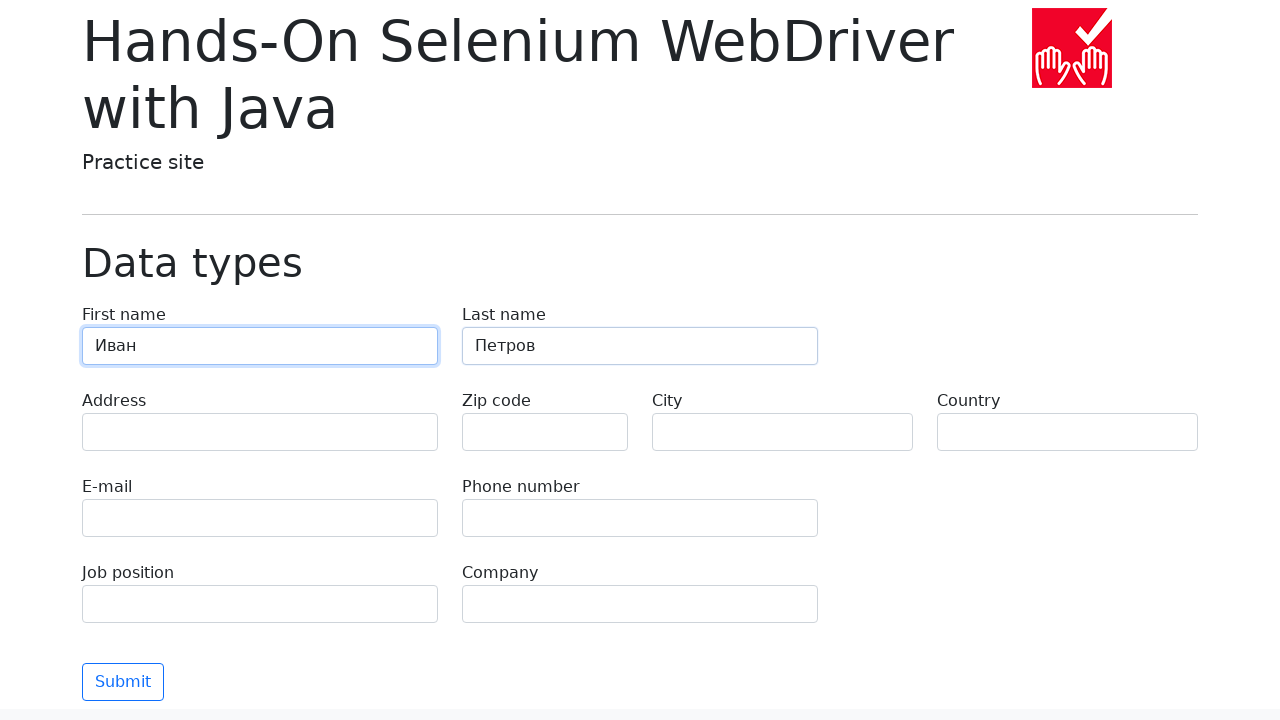

Filled address field with 'Ленина, 55-3' on input[name='address']
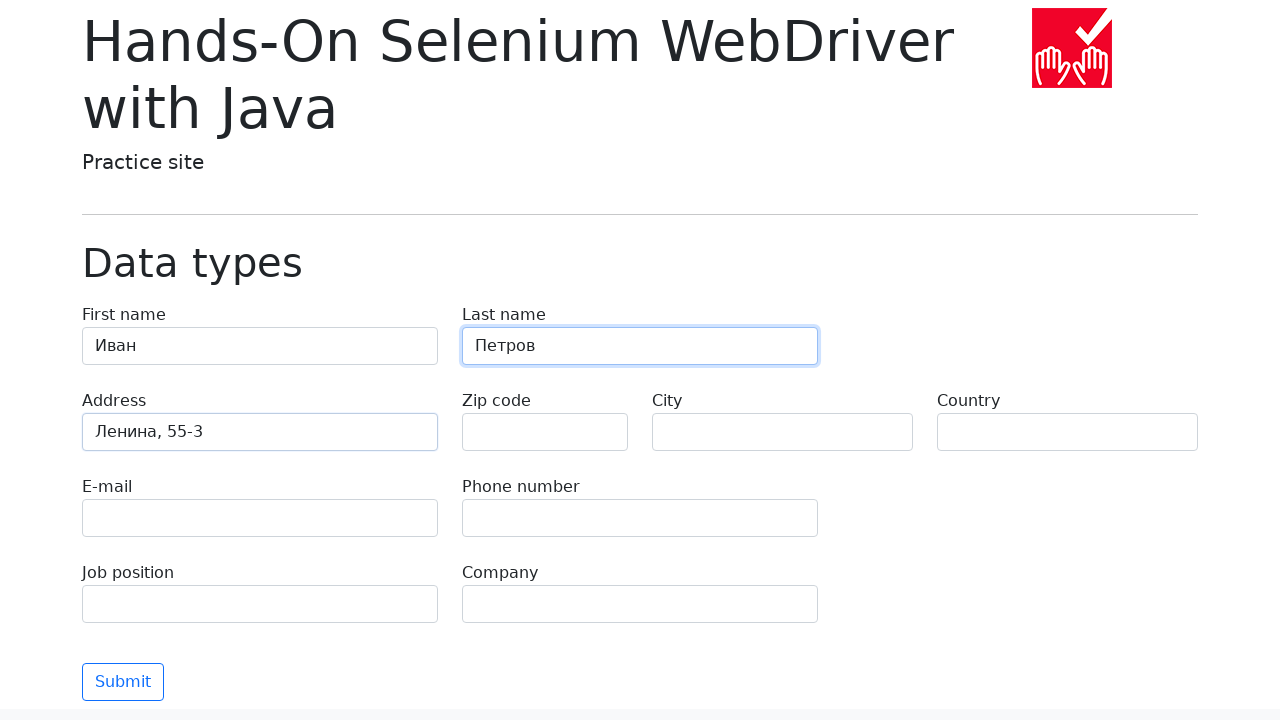

Filled city field with 'Москва' on input[name='city']
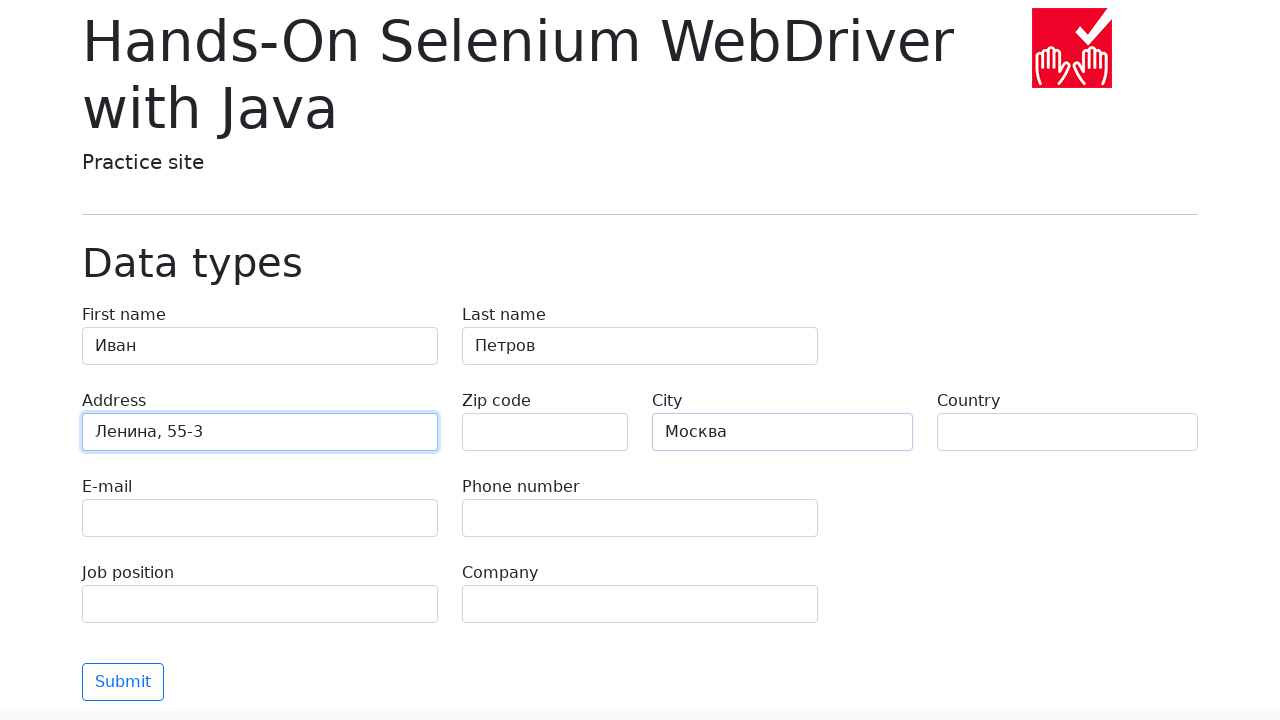

Filled country field with 'Россия' on input[name='country']
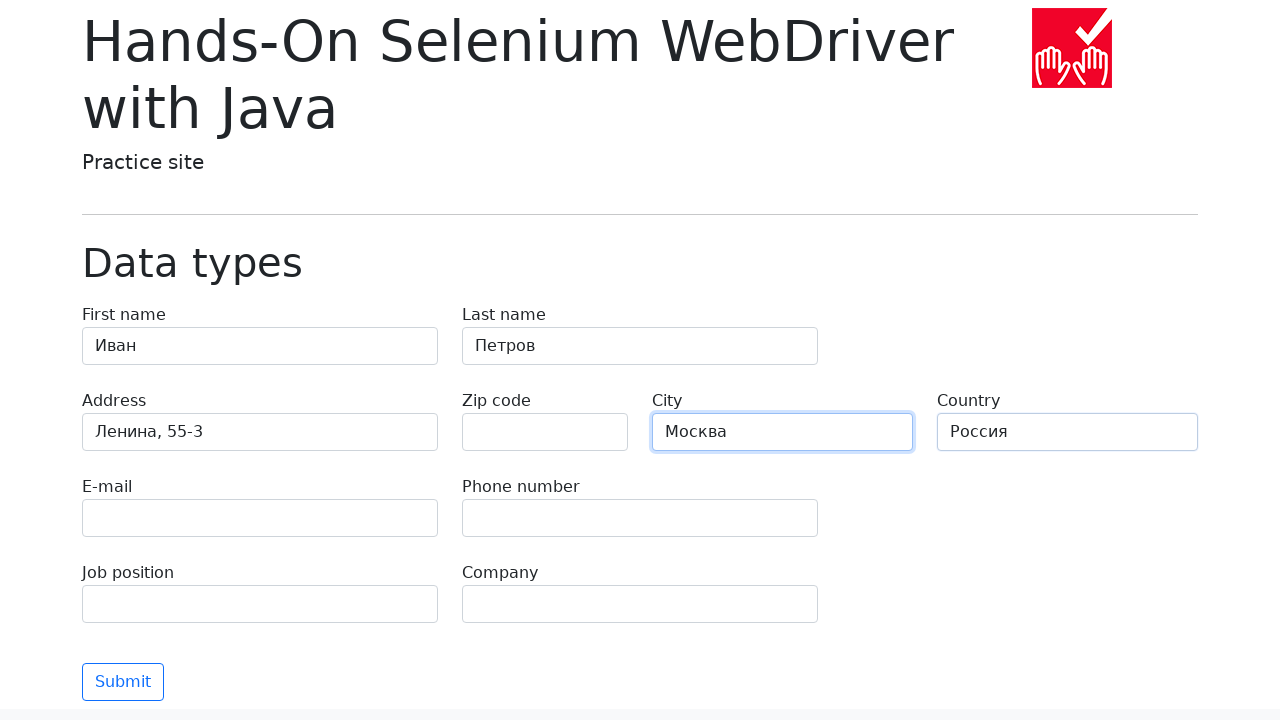

Filled job position field with 'QA' on input[name='job-position']
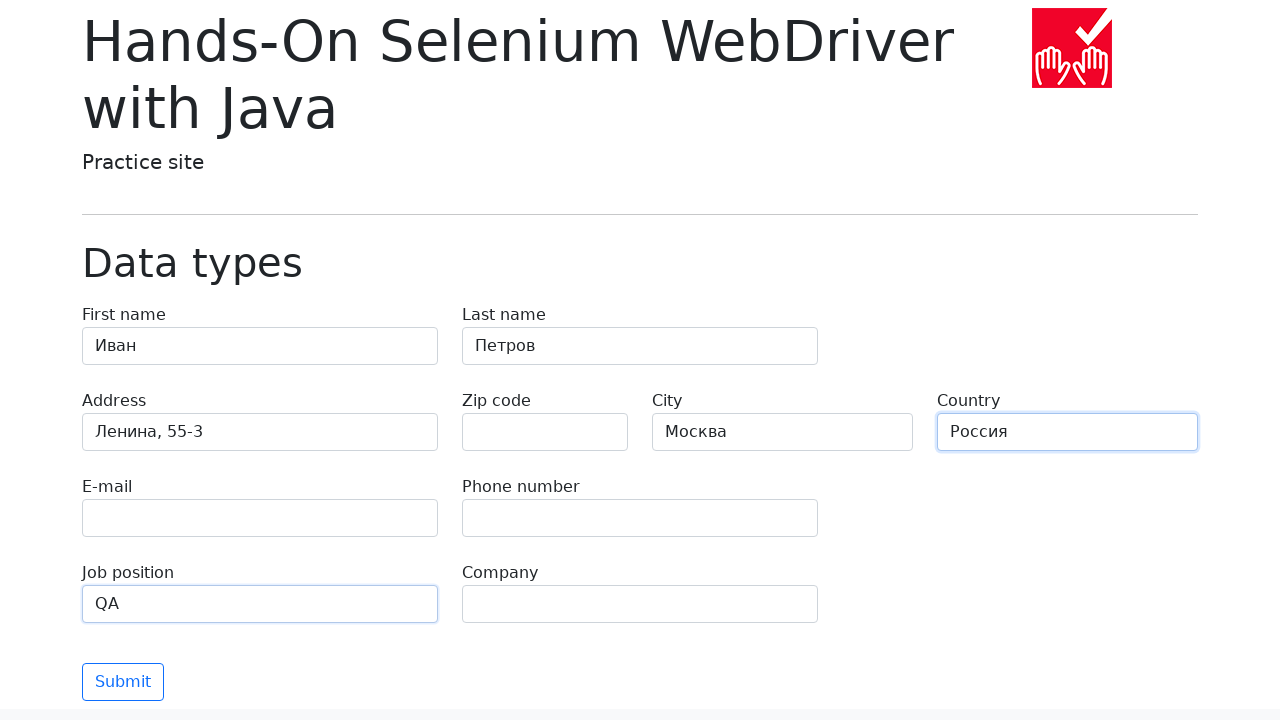

Filled company field with 'Merion' on input[name='company']
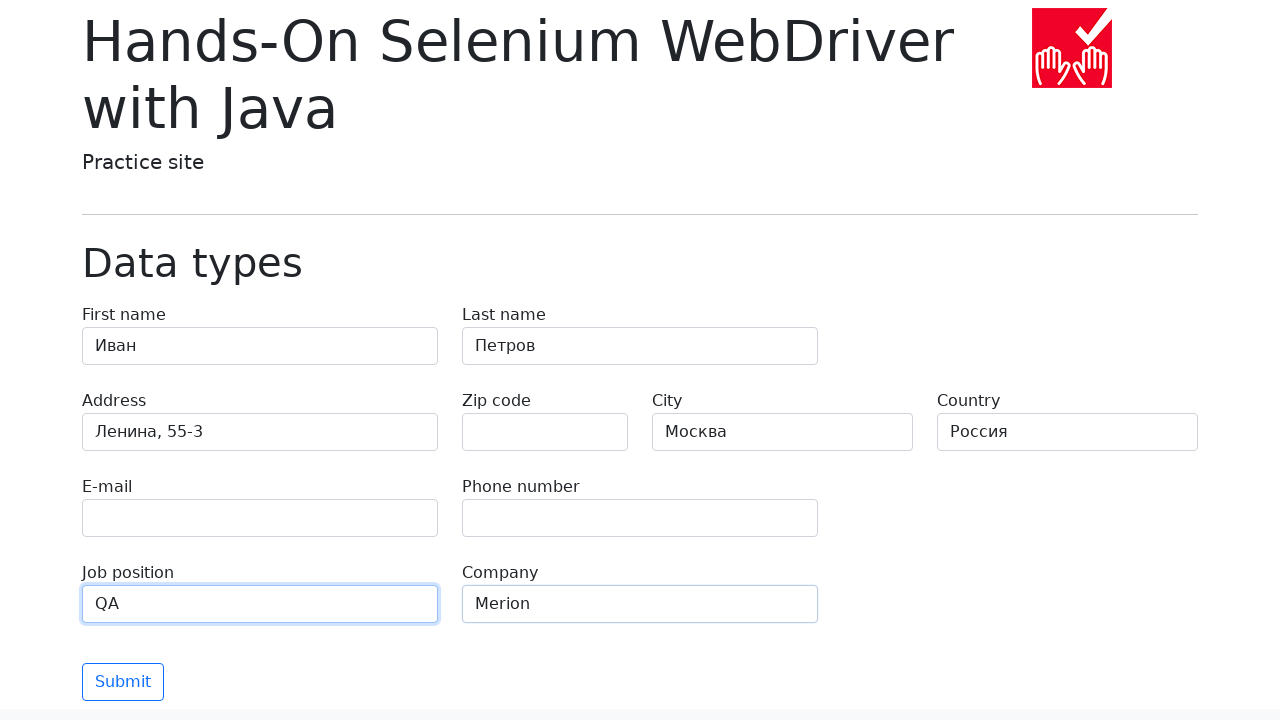

Clicked submit button to submit the form at (123, 682) on .btn-outline-primary
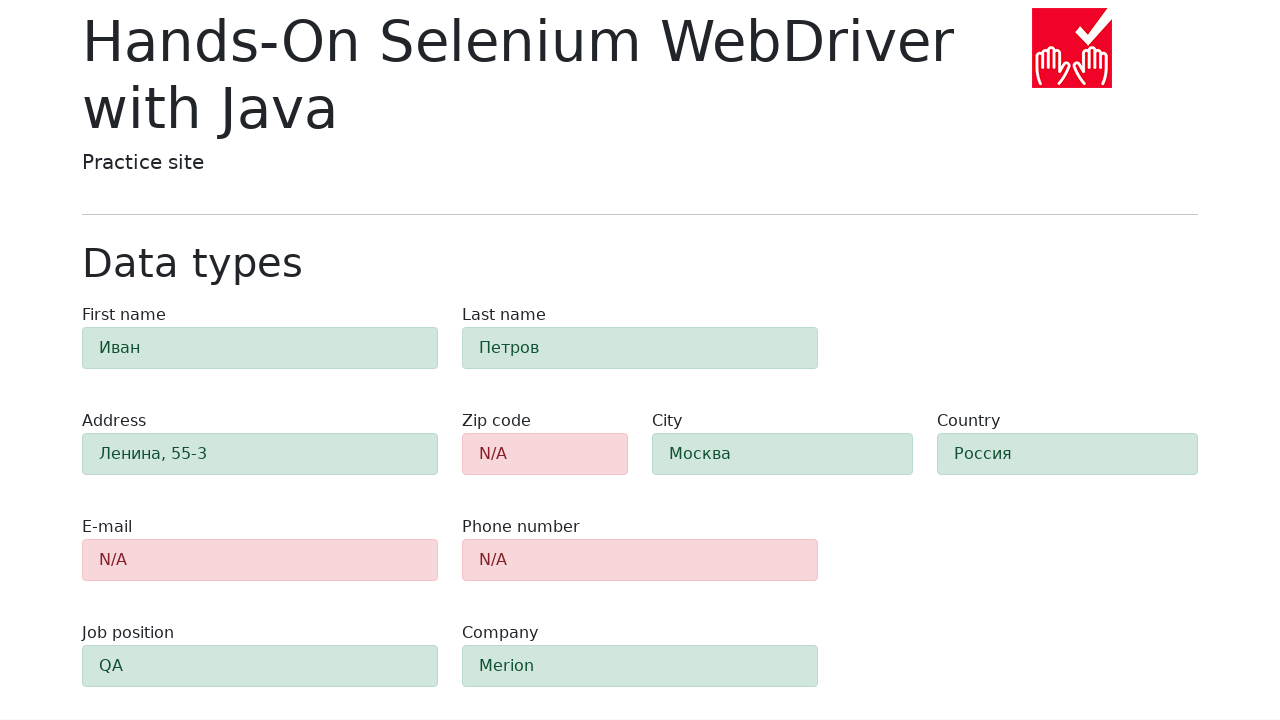

Zip code validation field appeared
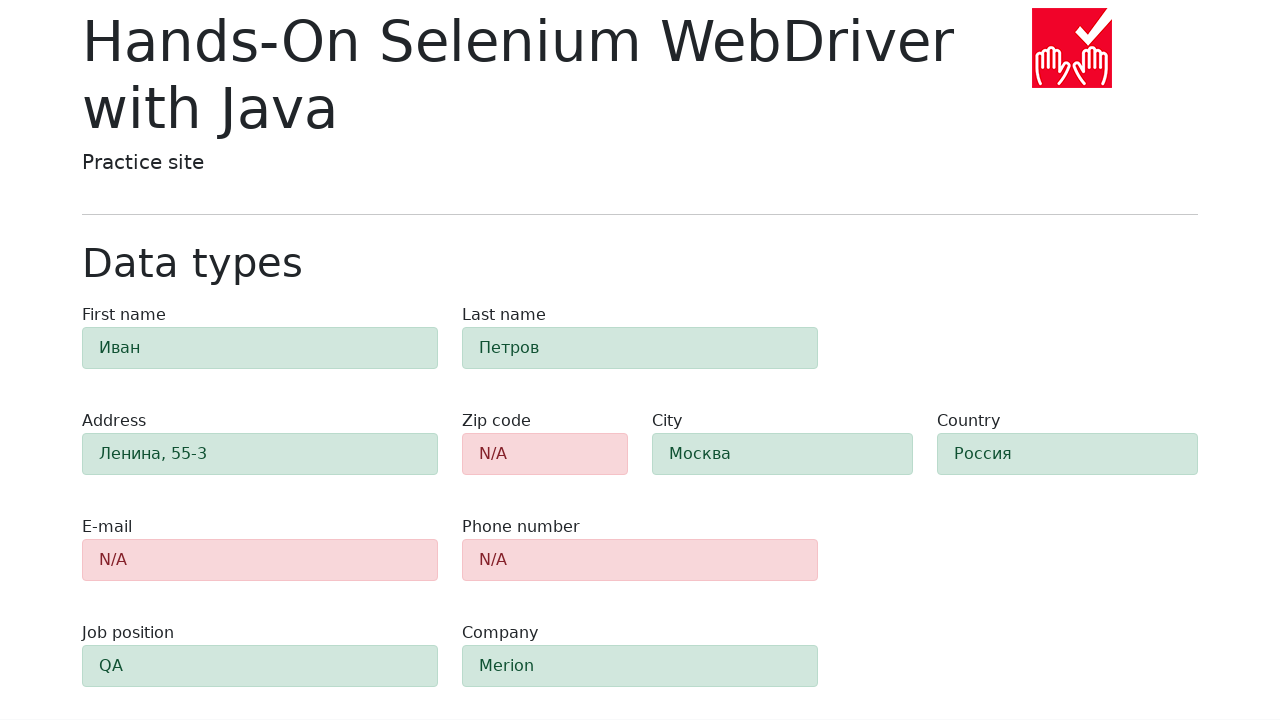

Email validation field appeared
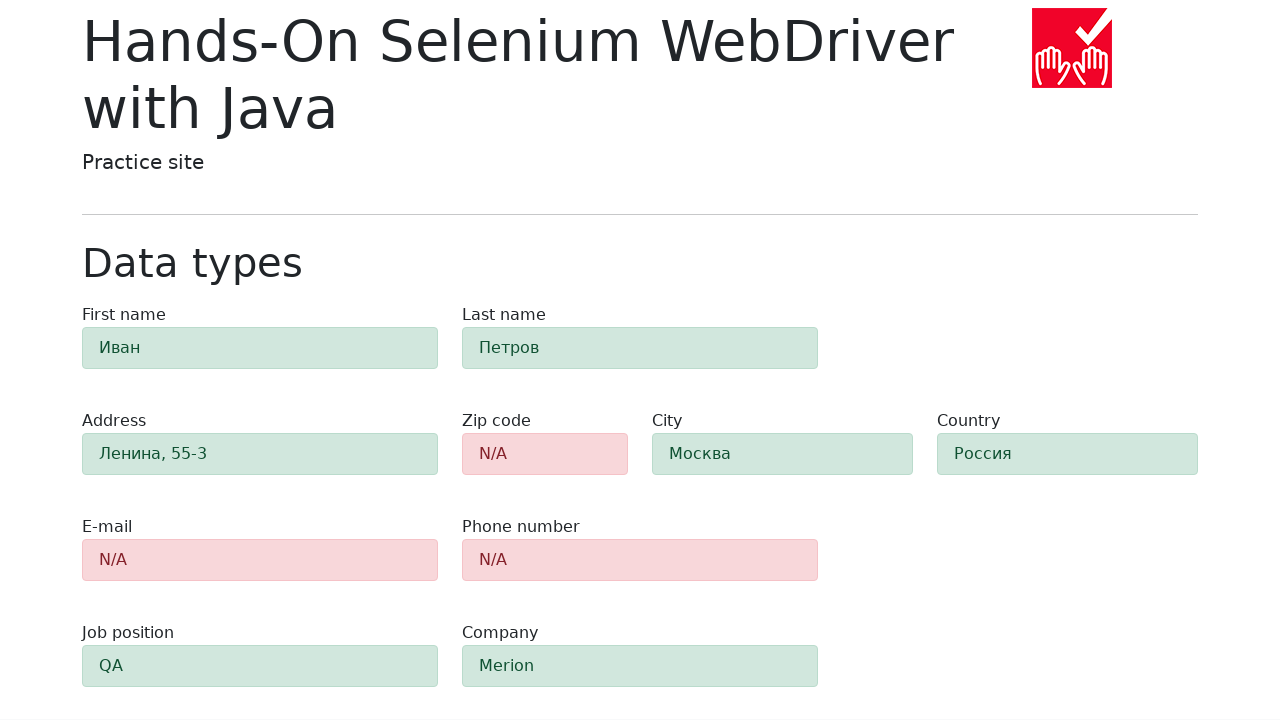

Phone validation field appeared
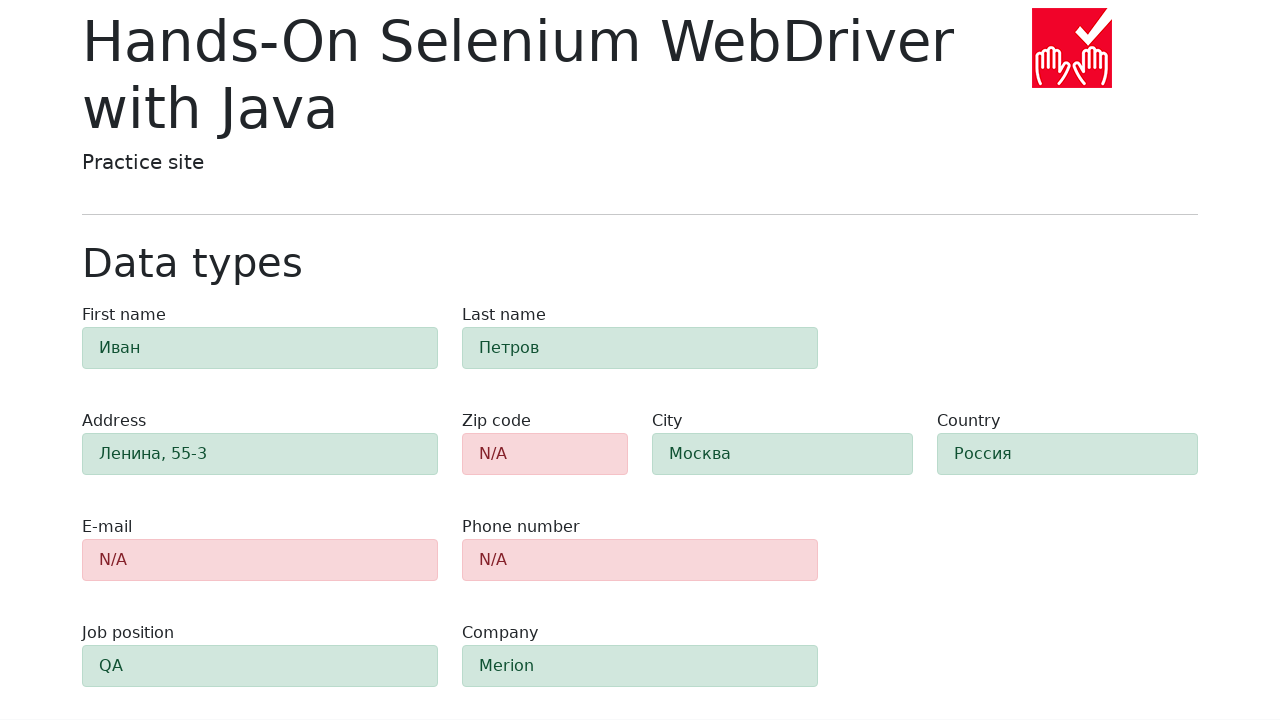

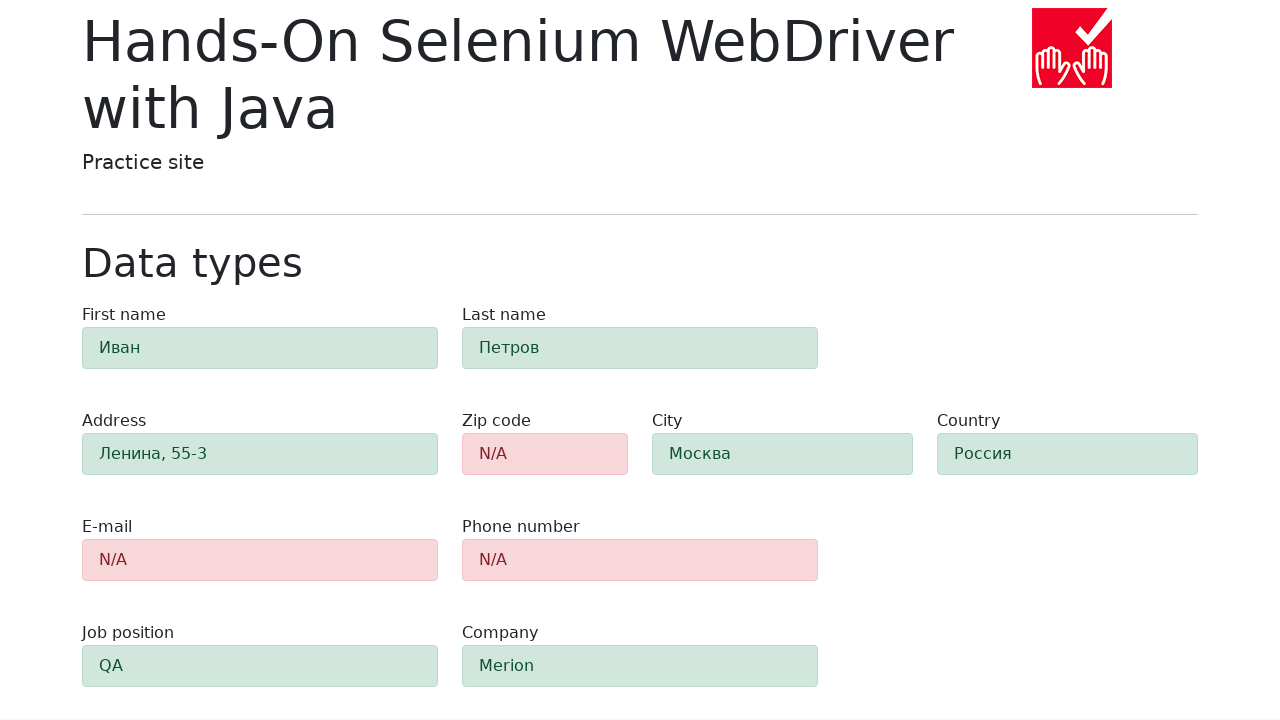